Navigates to the OpenCart registration page and verifies that form control elements are present on the page

Starting URL: https://naveenautomationlabs.com/opencart/index.php?route=account/register

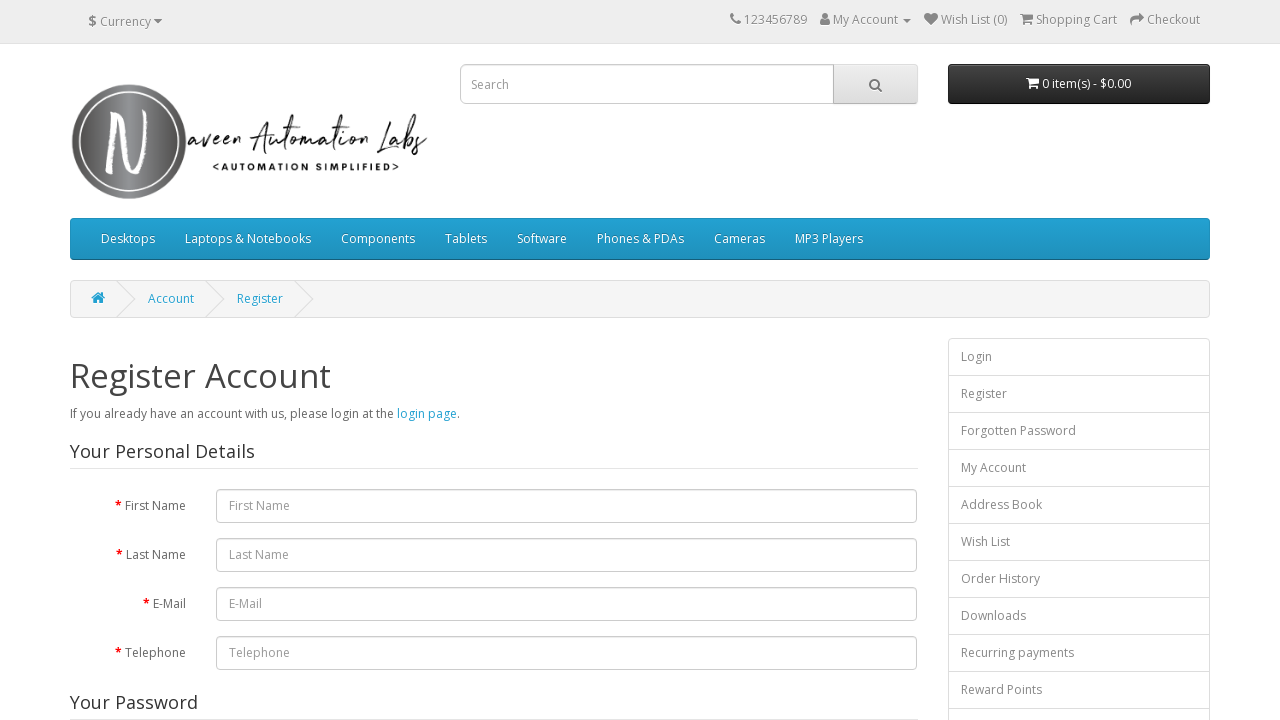

Navigated to OpenCart registration page
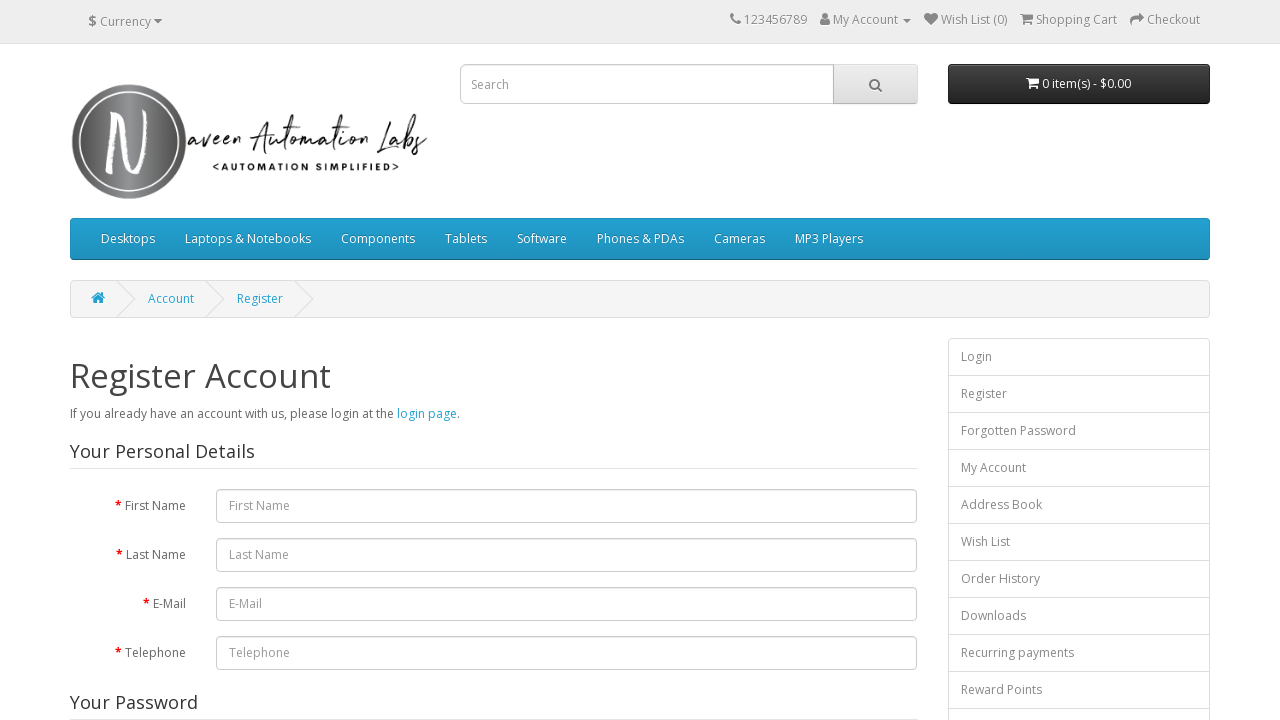

Form control elements loaded on registration page
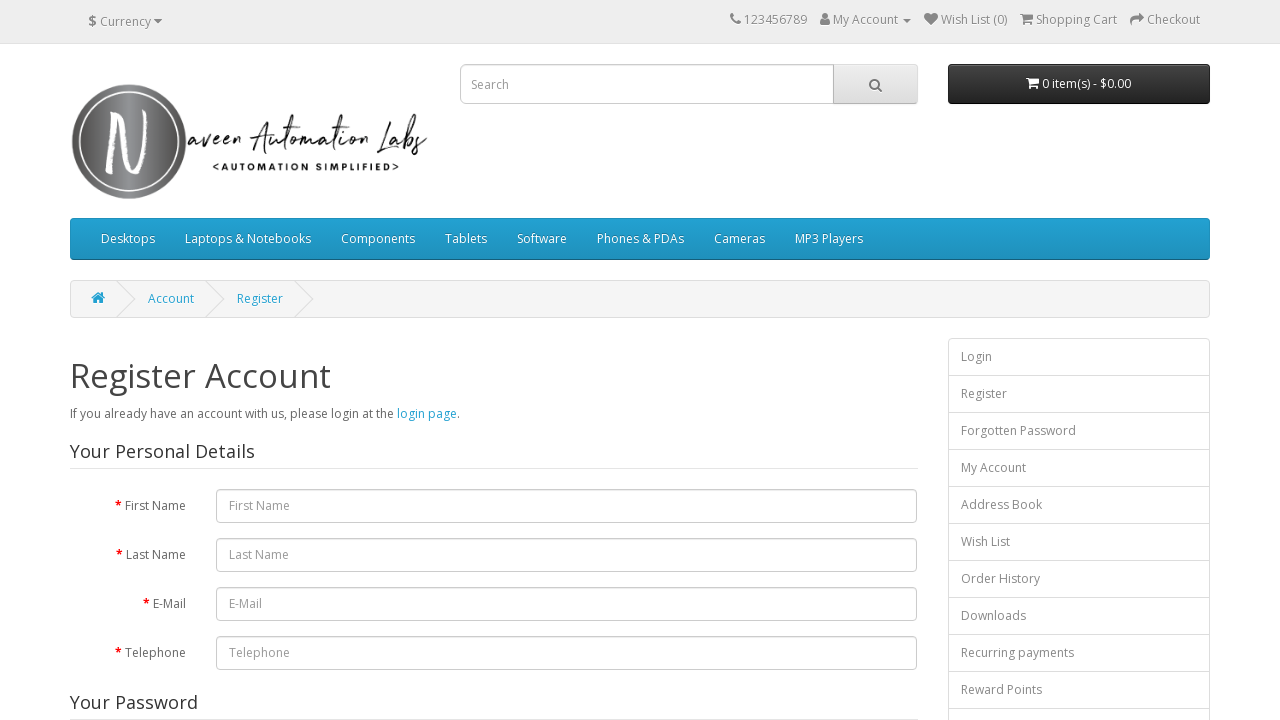

Located form control elements
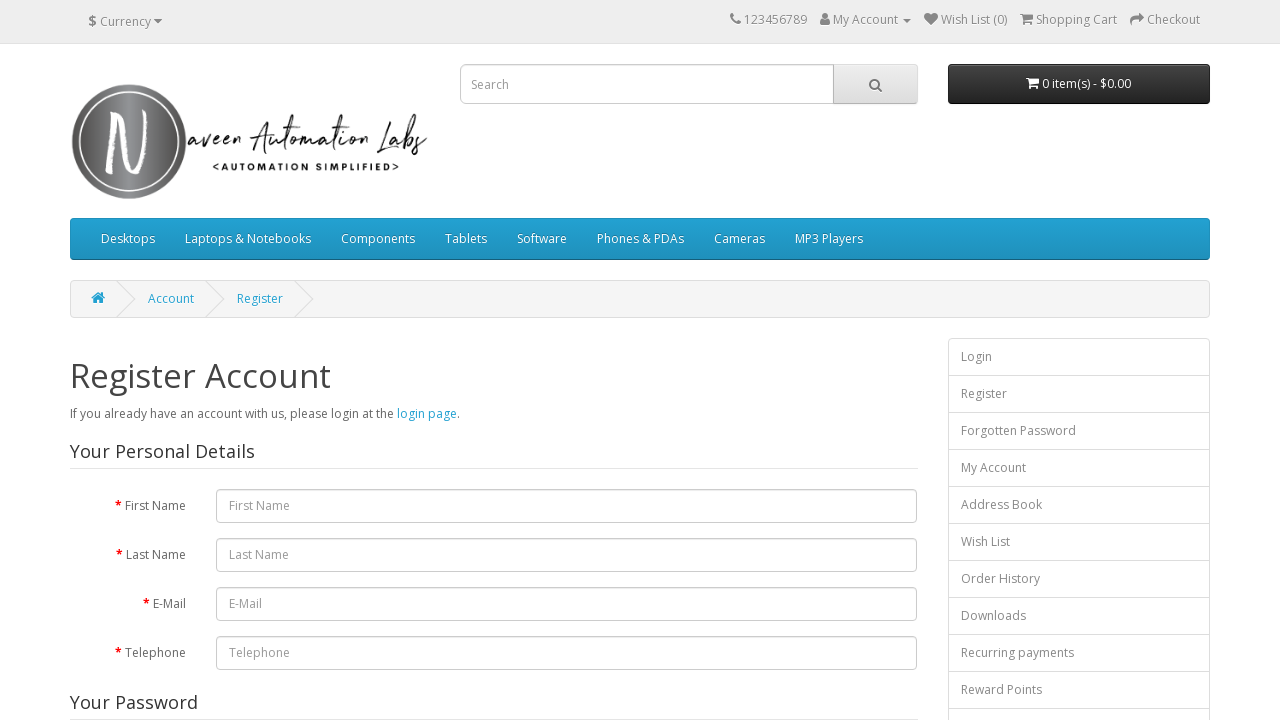

Verified 7 form control elements are present on registration page
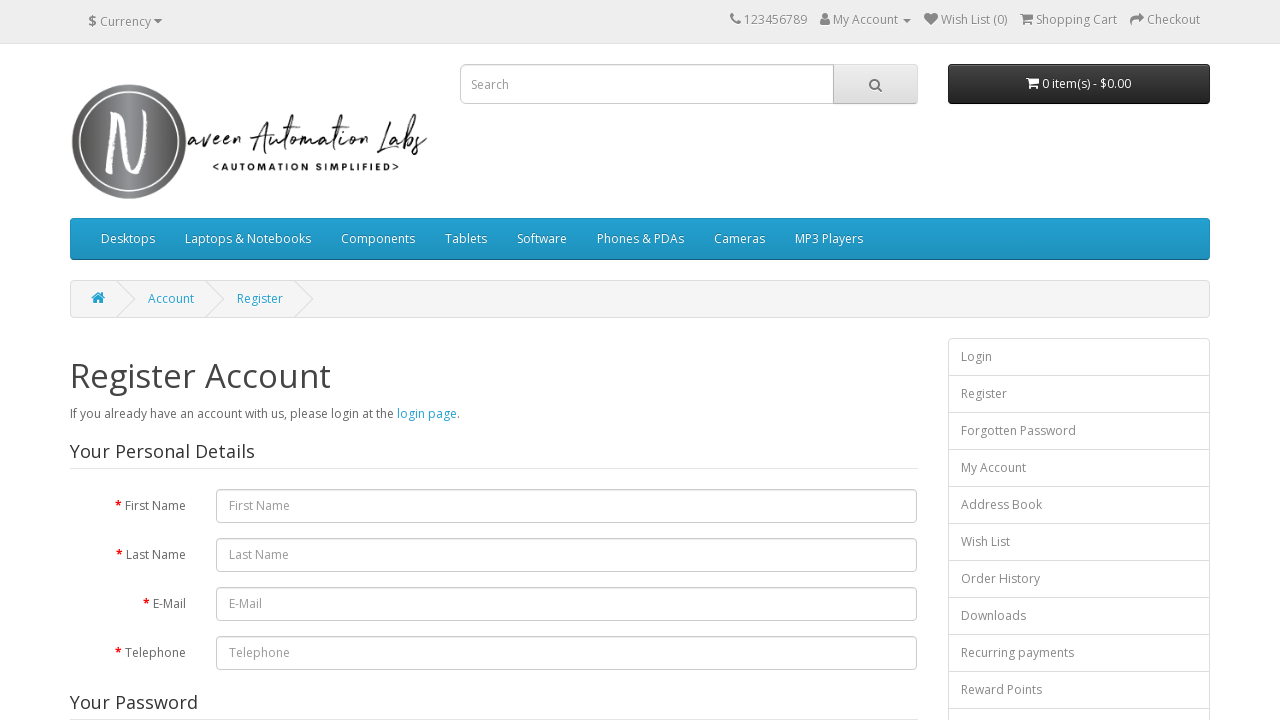

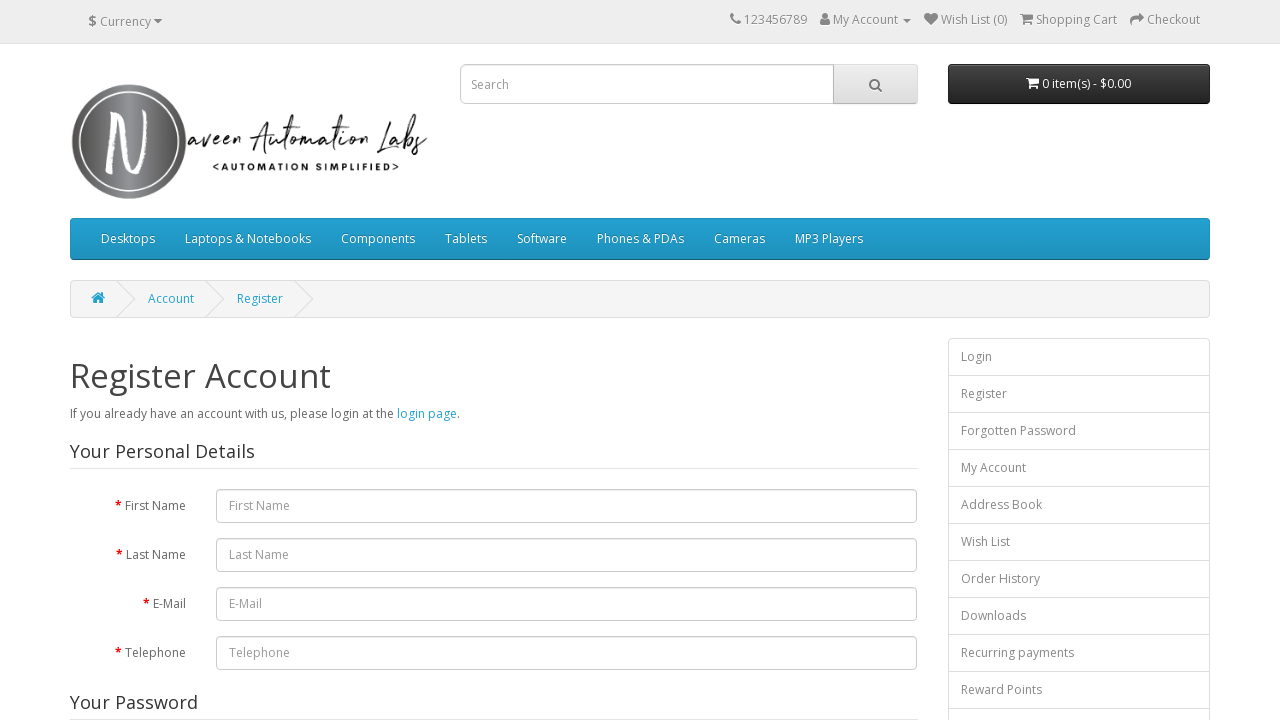